Tests an auto-suggestive dropdown by typing "Ind" and selecting "India" from the suggestions

Starting URL: https://rahulshettyacademy.com/dropdownsPractise/

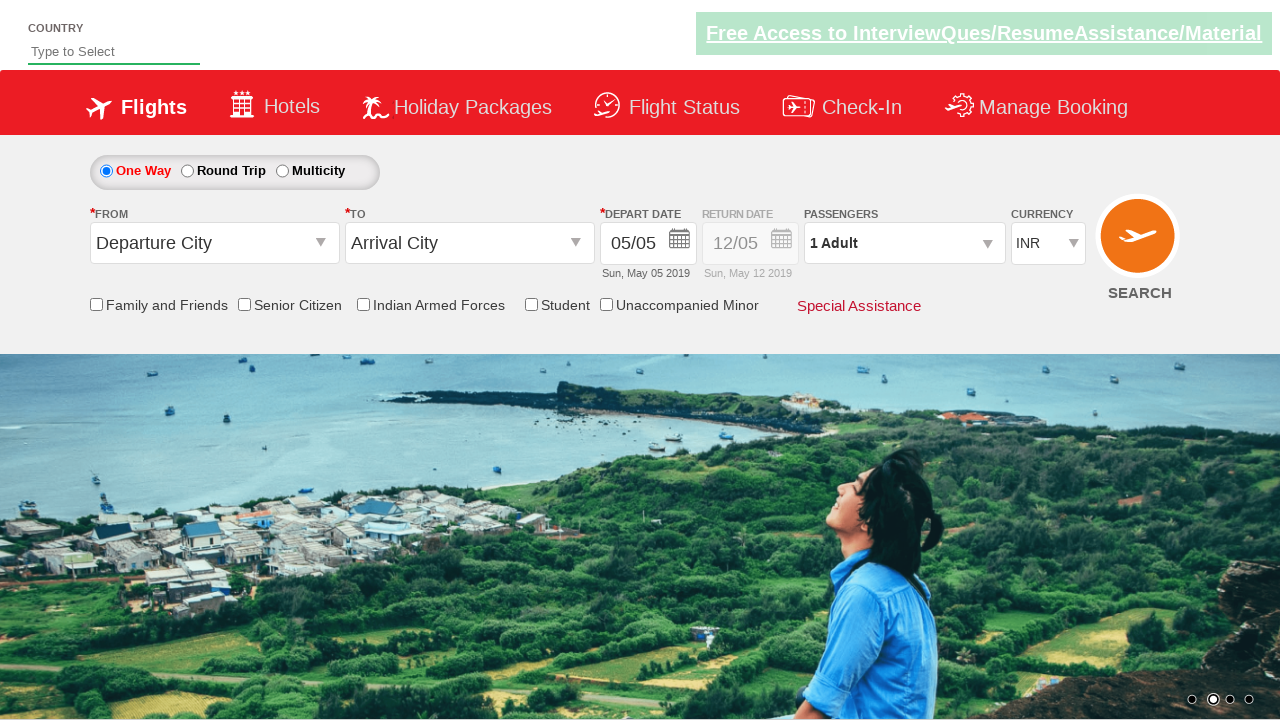

Typed 'Ind' into the autosuggest dropdown field on #autosuggest
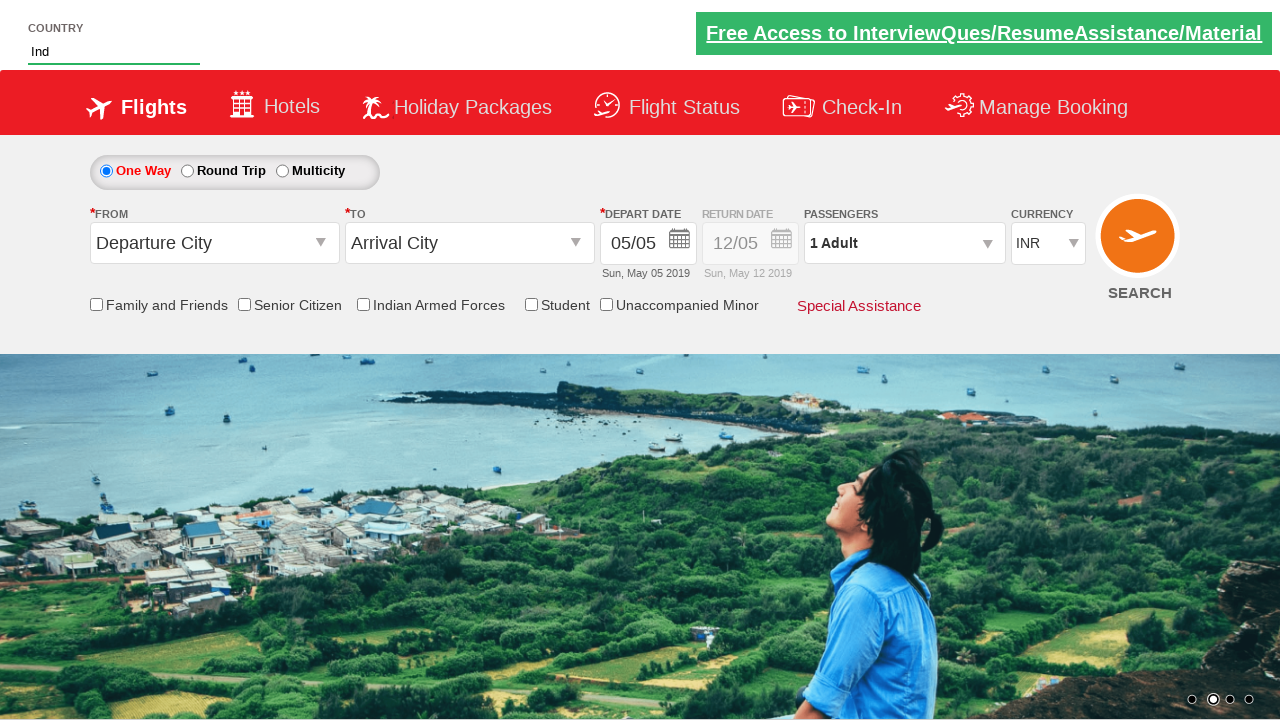

Auto-suggestive dropdown suggestions appeared
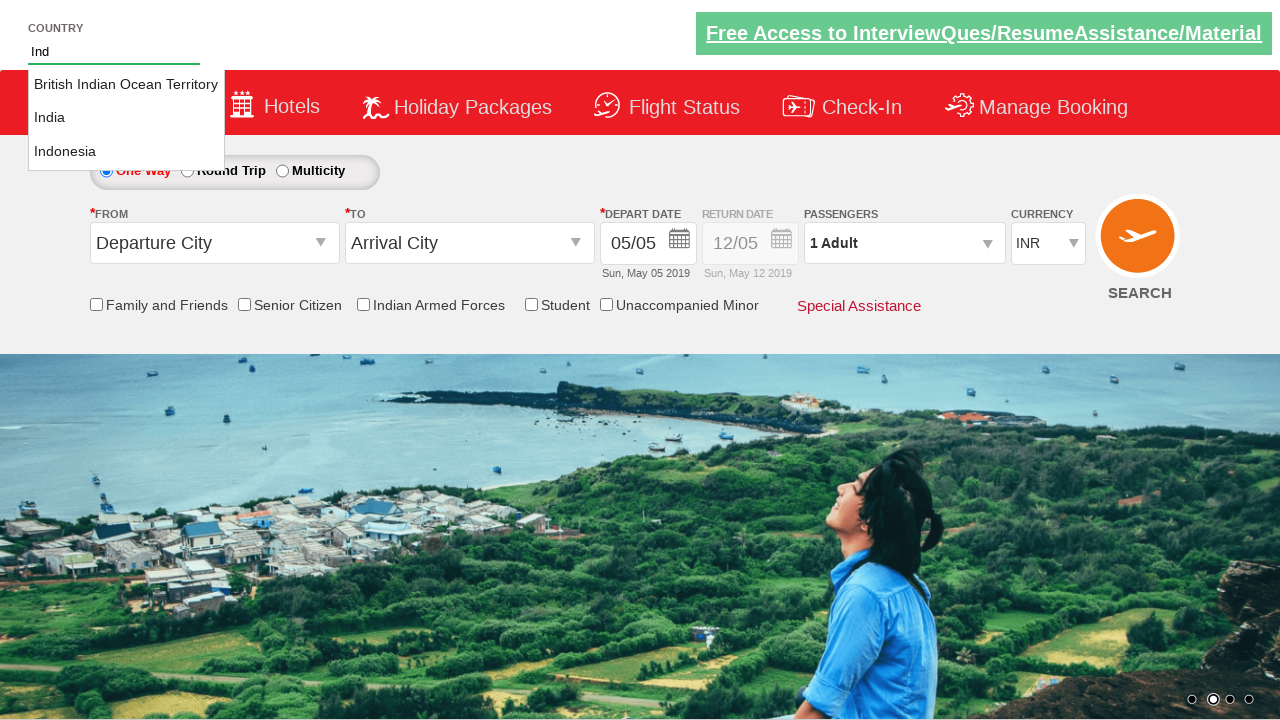

Retrieved all dropdown suggestion options
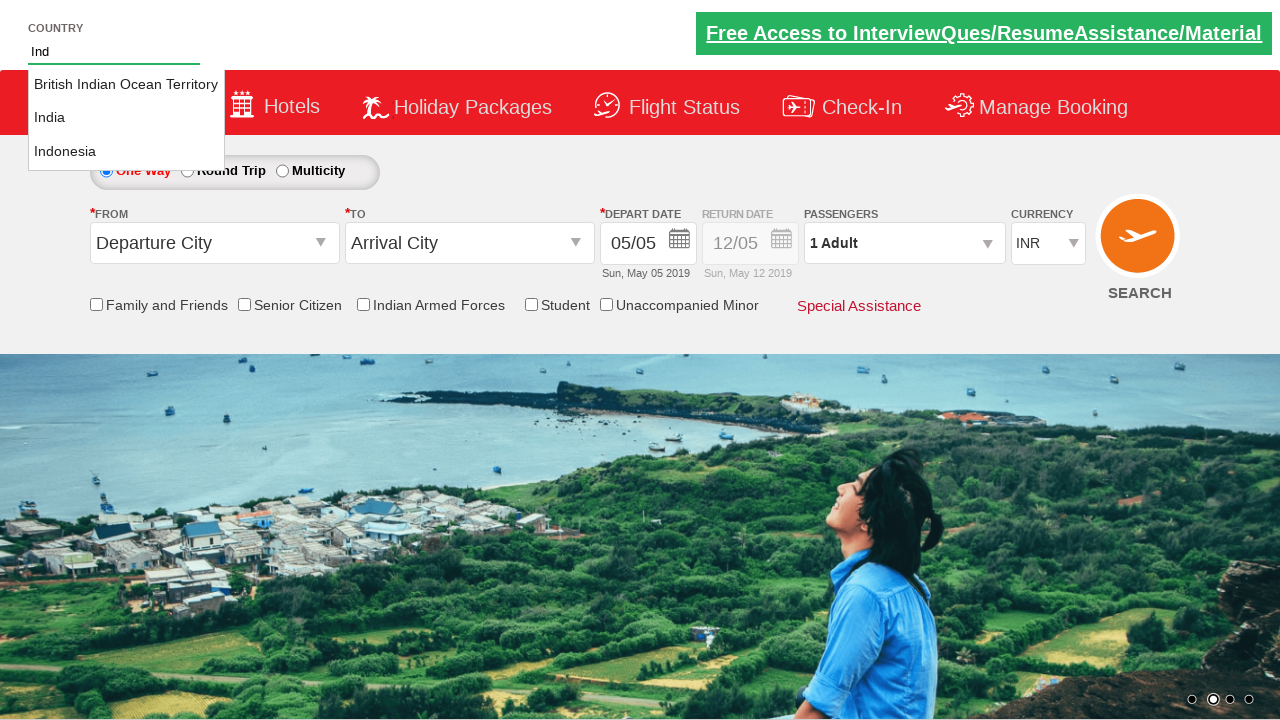

Selected 'India' from the dropdown suggestions
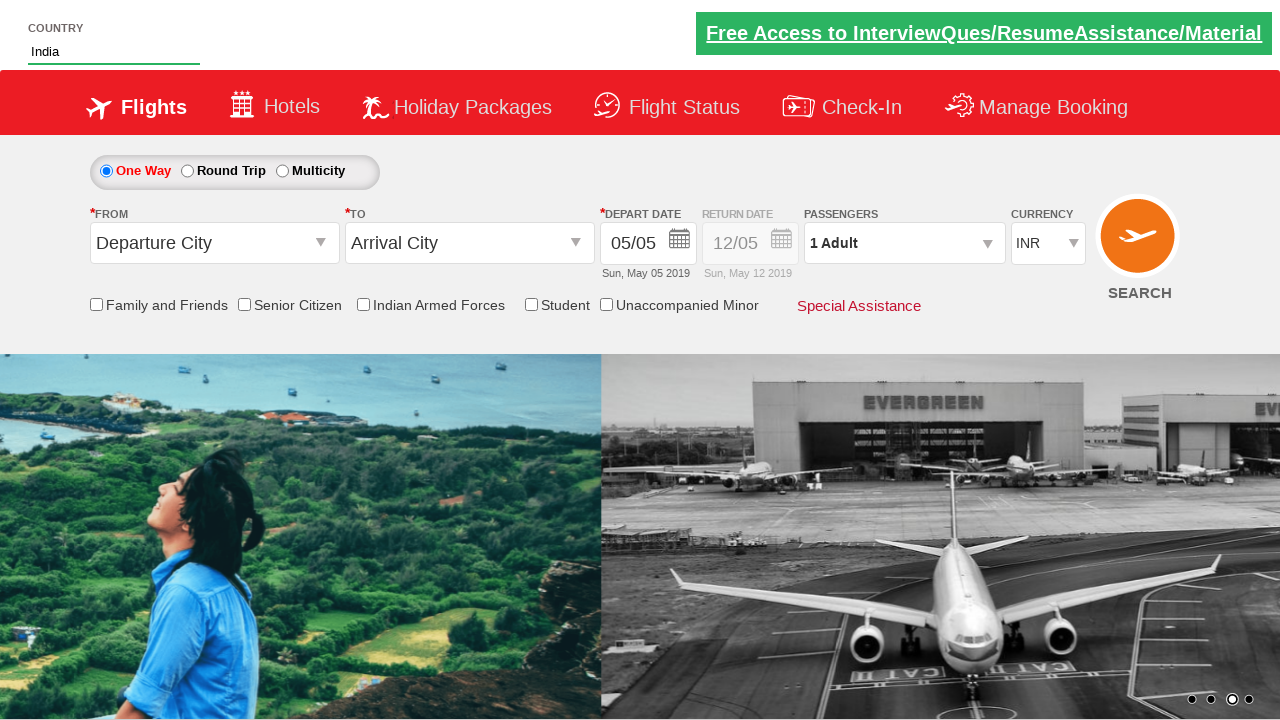

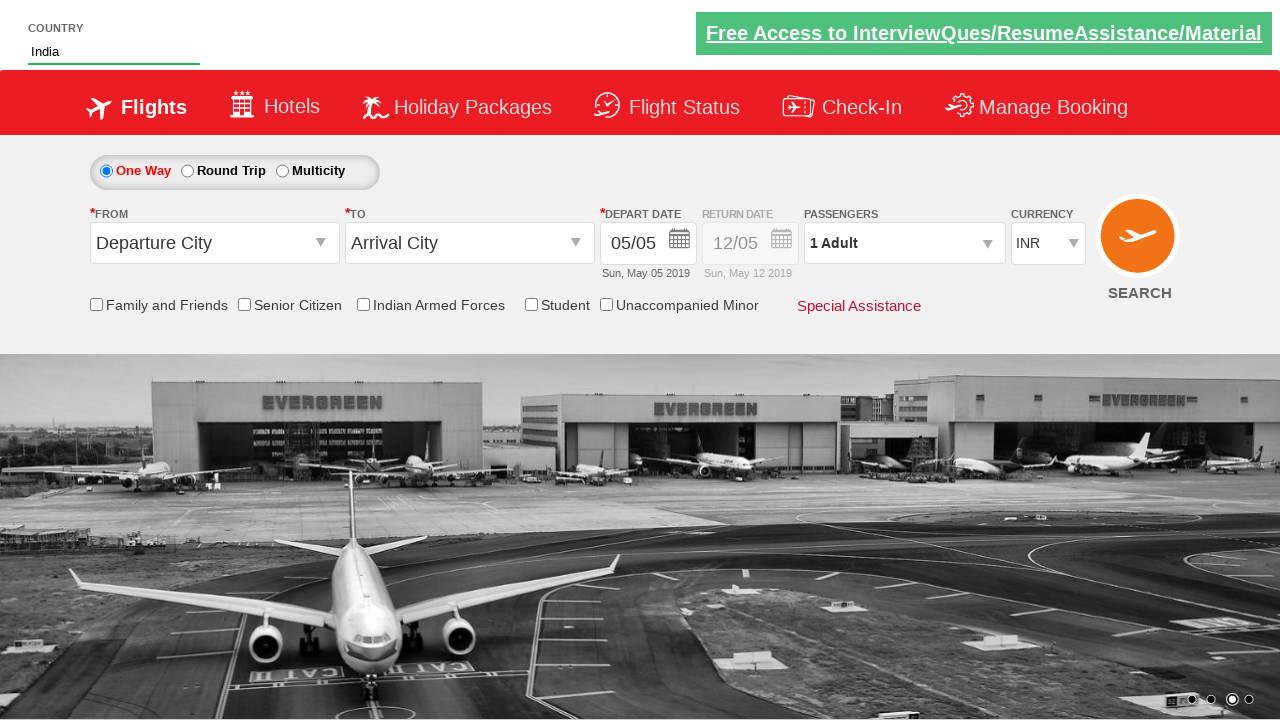